Tests registration form by filling name, email, and password fields then submitting the form and verifying the success message

Starting URL: https://shreyaanp.github.io/Registercheck/

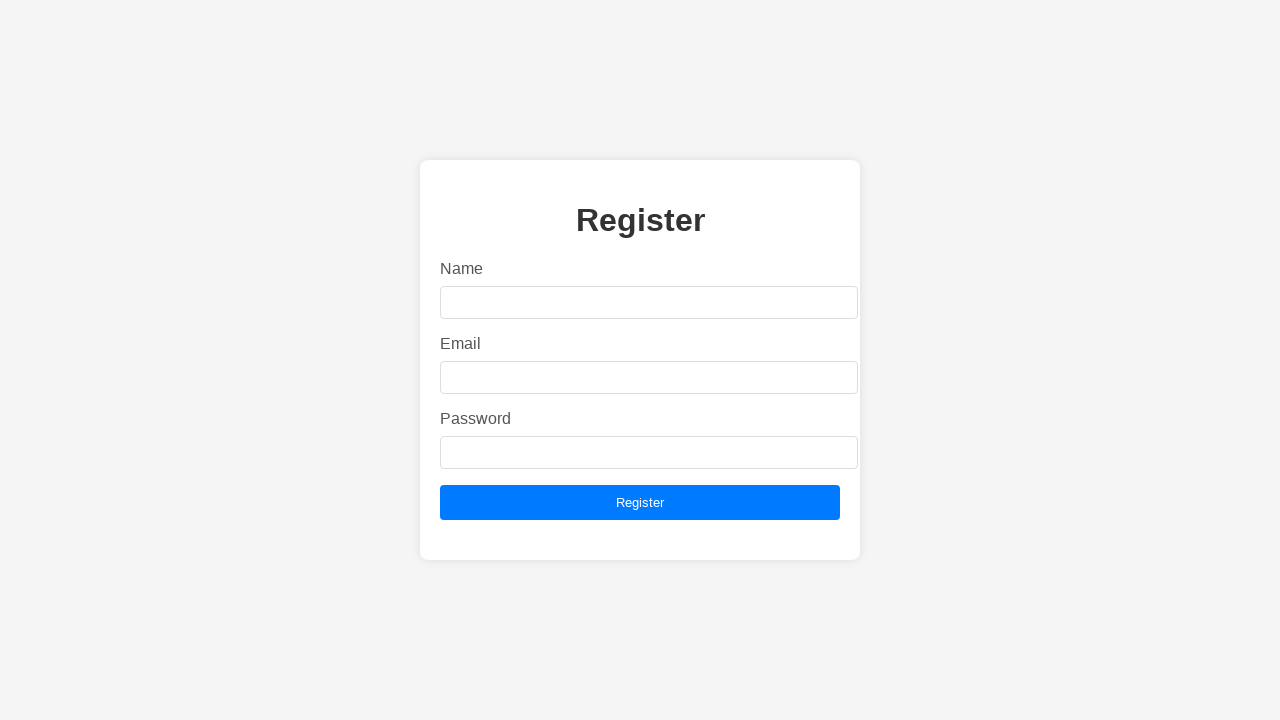

Filled name field with 'John Doe' on #name
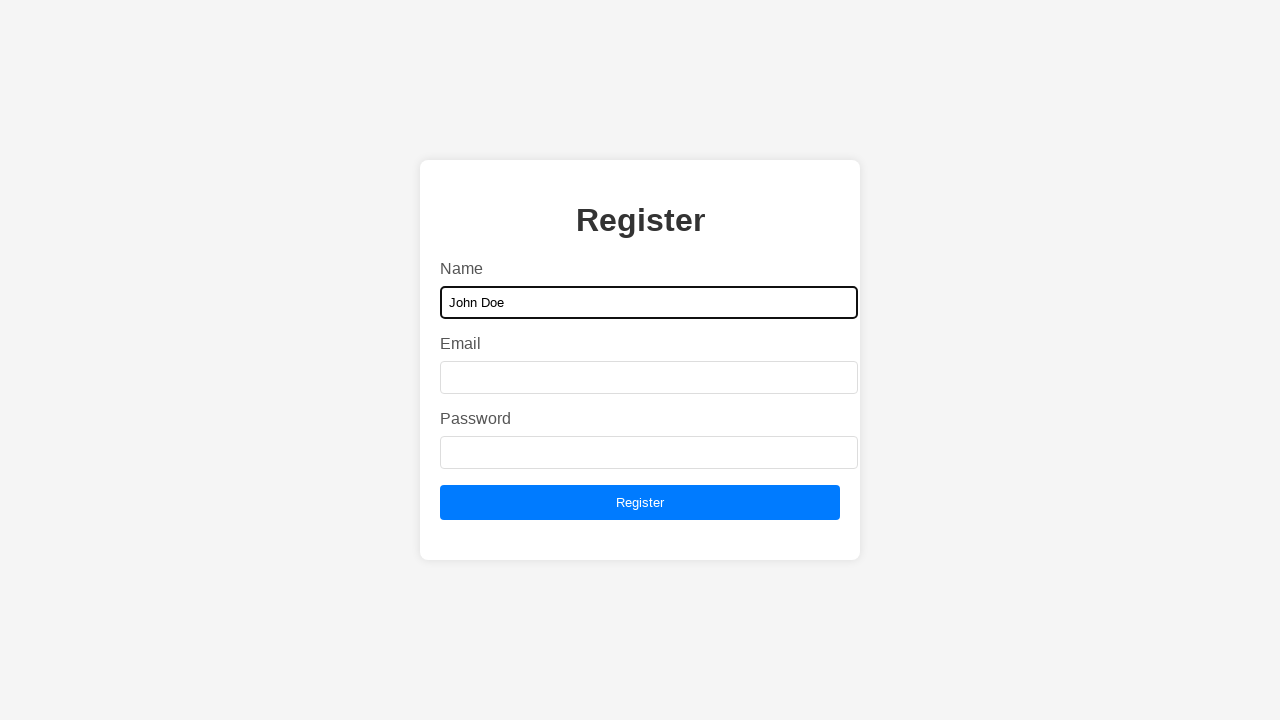

Filled email field with 'john.doe@example.com' on #email
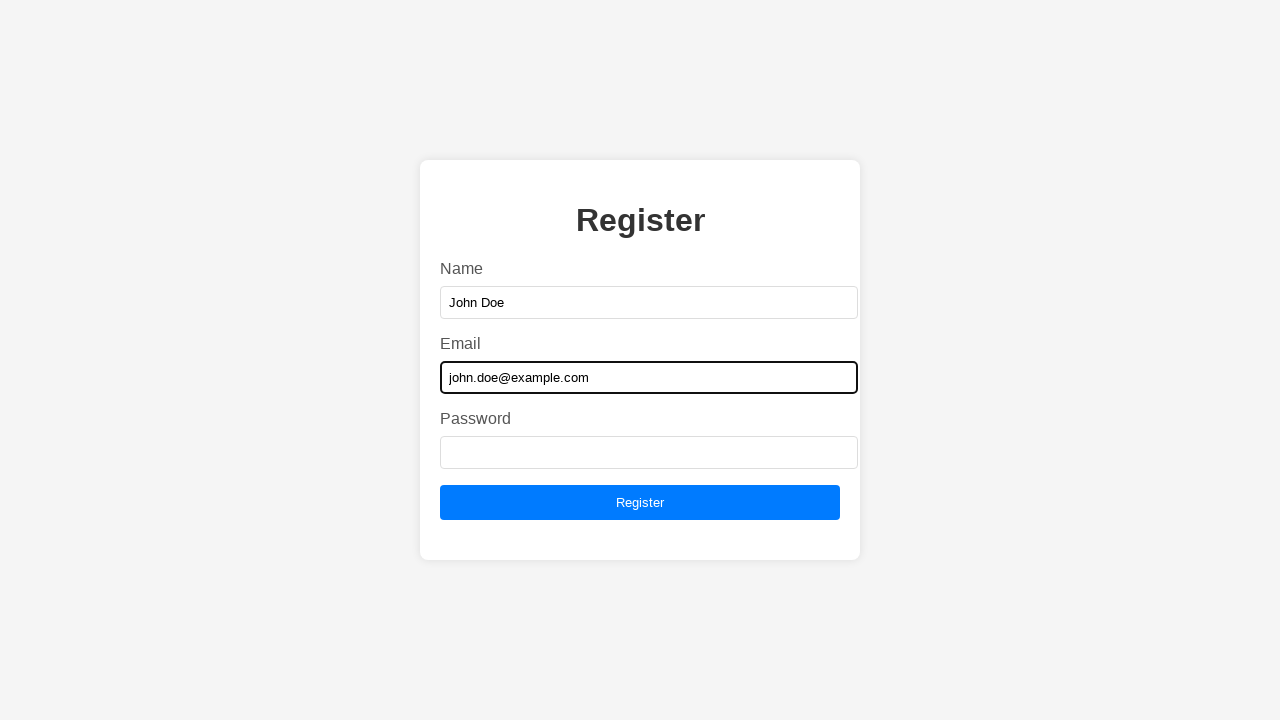

Filled password field with 'SecurePassword123' on #password
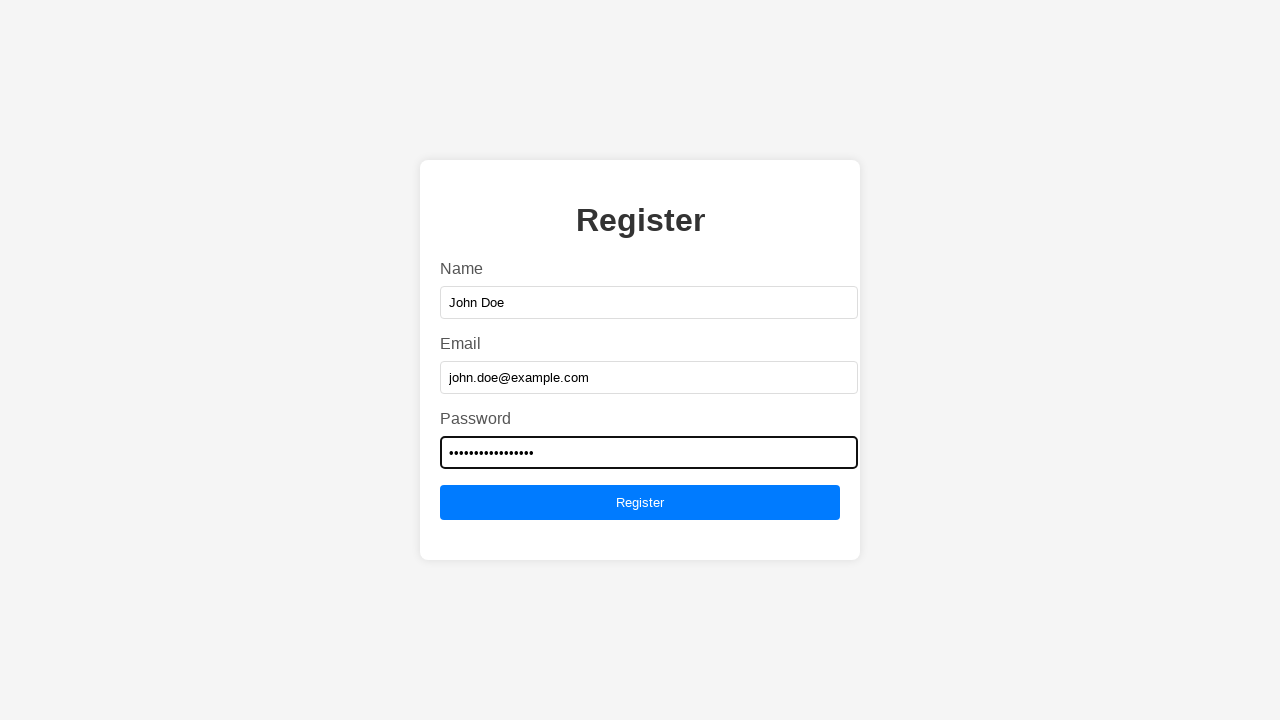

Clicked submit button to register at (640, 502) on button[type='submit']
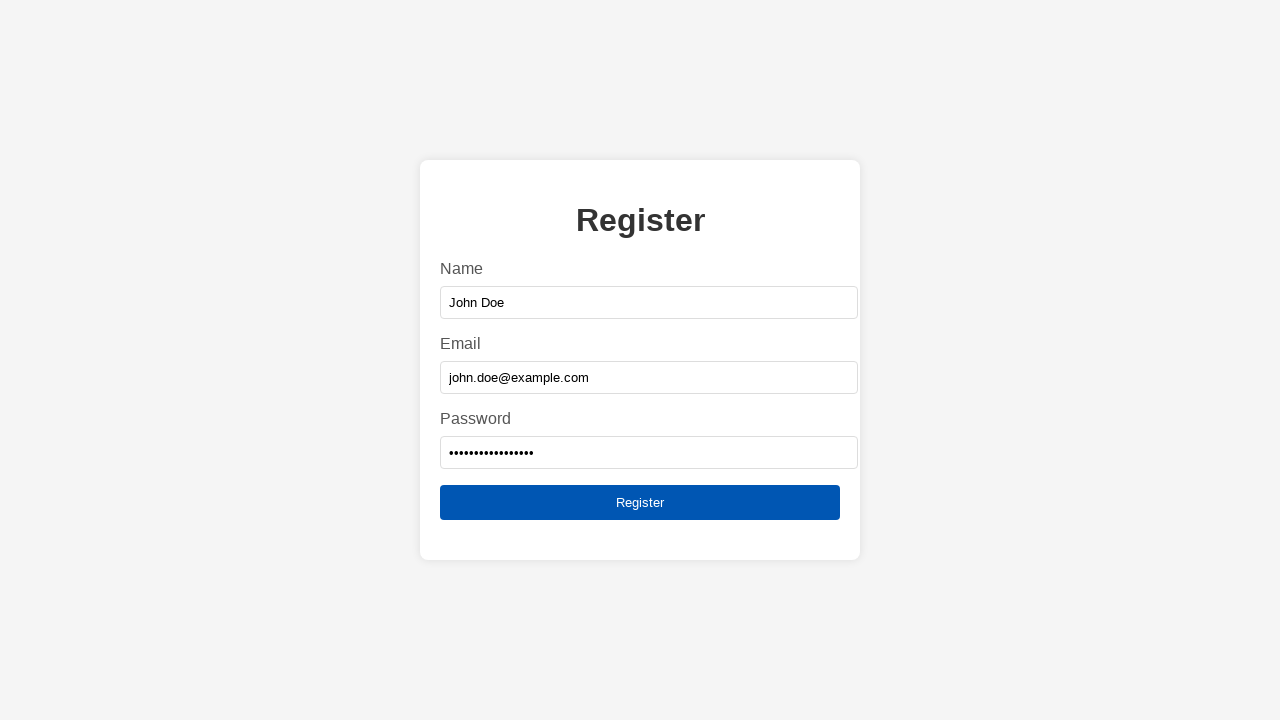

Dynamic success message appeared
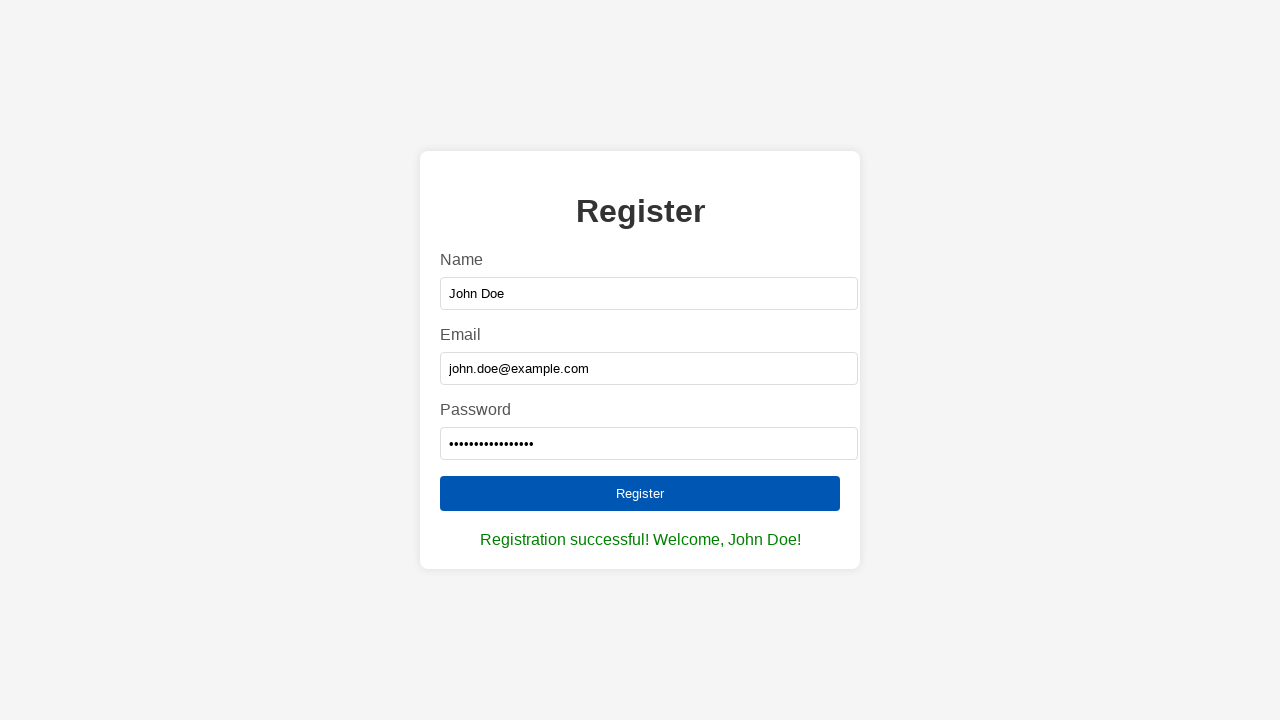

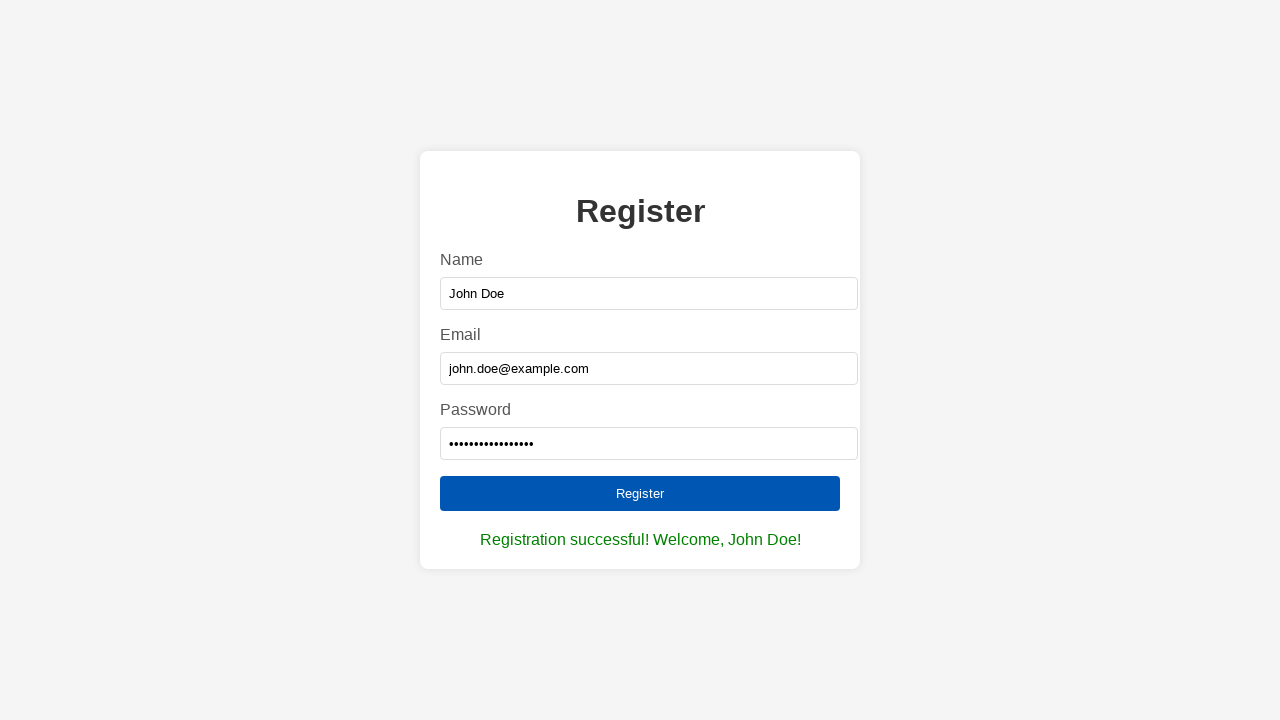